Navigates to a practice automation page, scrolls to a table, and interacts with table elements to count rows, columns, and extract data from a specific row

Starting URL: https://www.rahulshettyacademy.com/AutomationPractice/

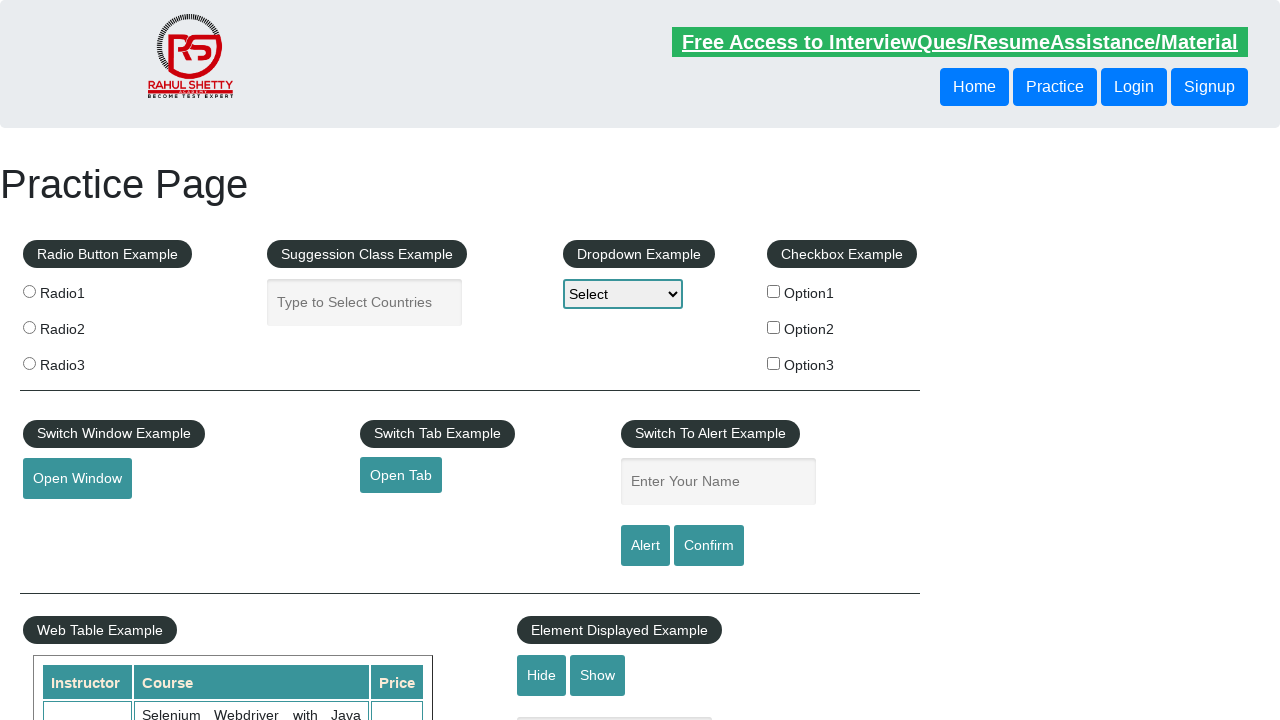

Scrolled down 500px to make table visible
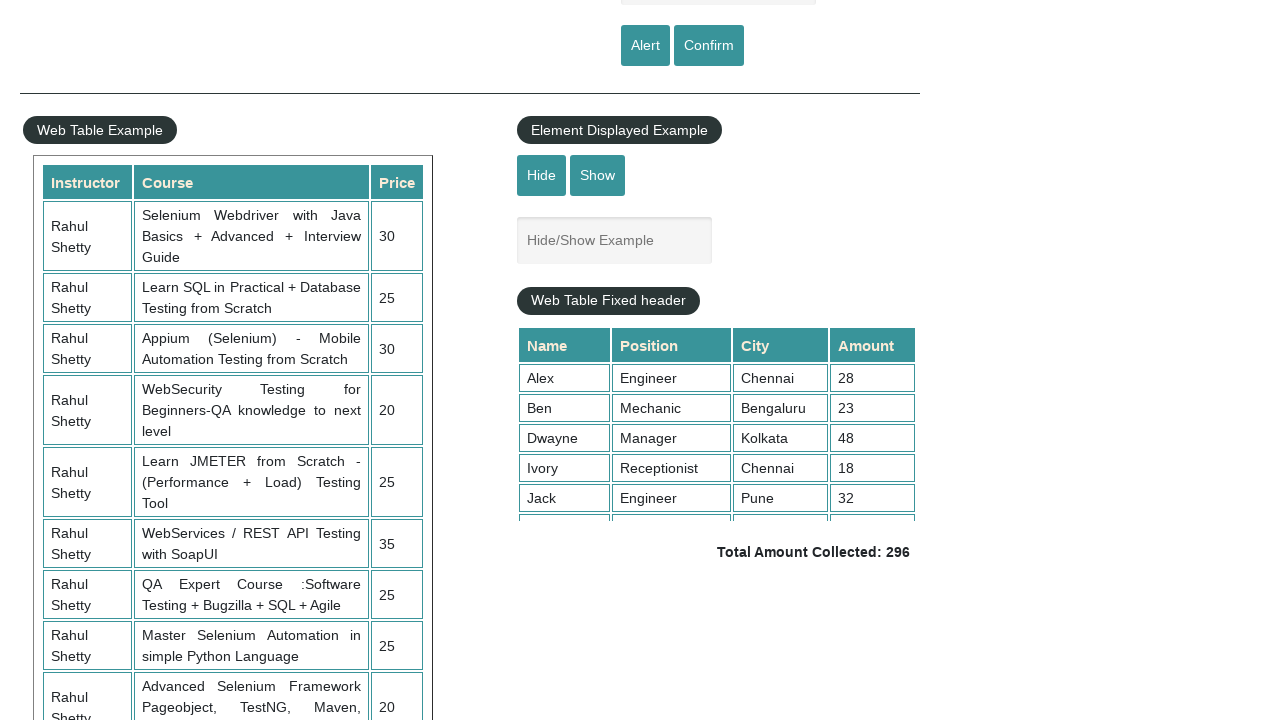

Table element loaded and became visible
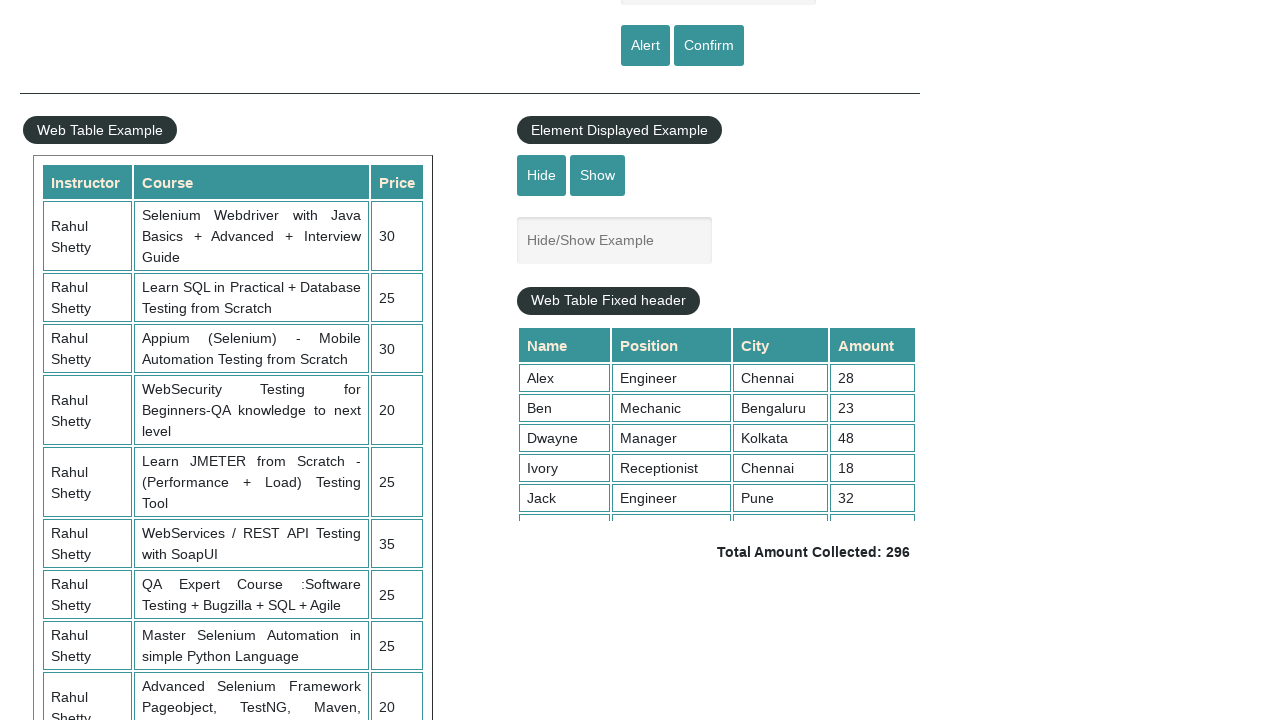

Located all table rows - found 11 rows
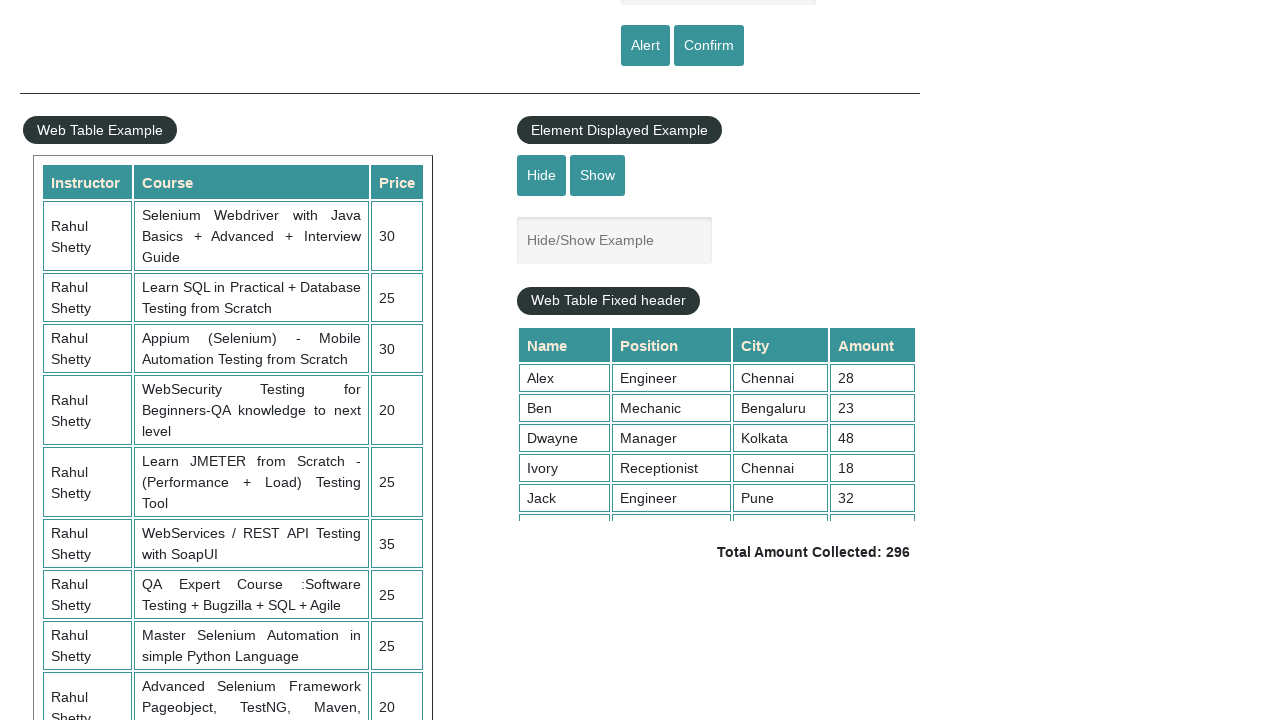

Located all columns in third row - found 3 columns
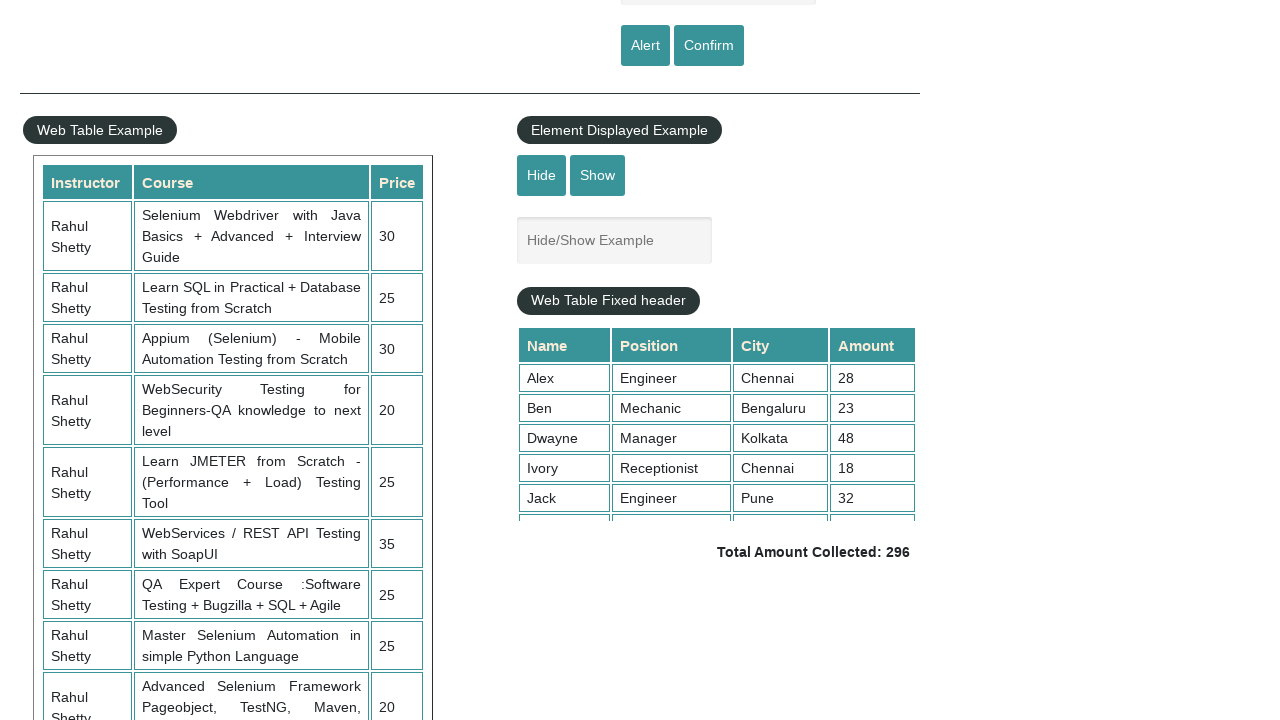

Extracted text from column 1 of third row: 'Rahul Shetty'
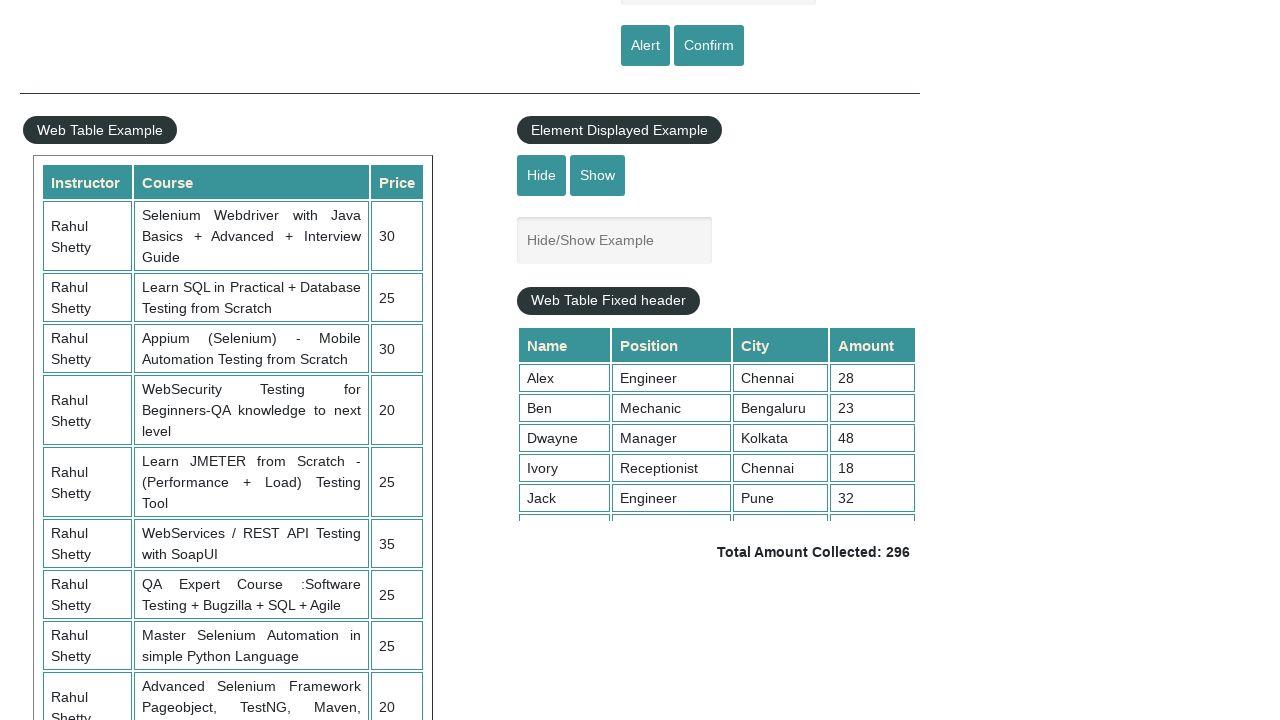

Extracted text from column 2 of third row: 'Learn SQL in Practical + Database Testing from Scratch'
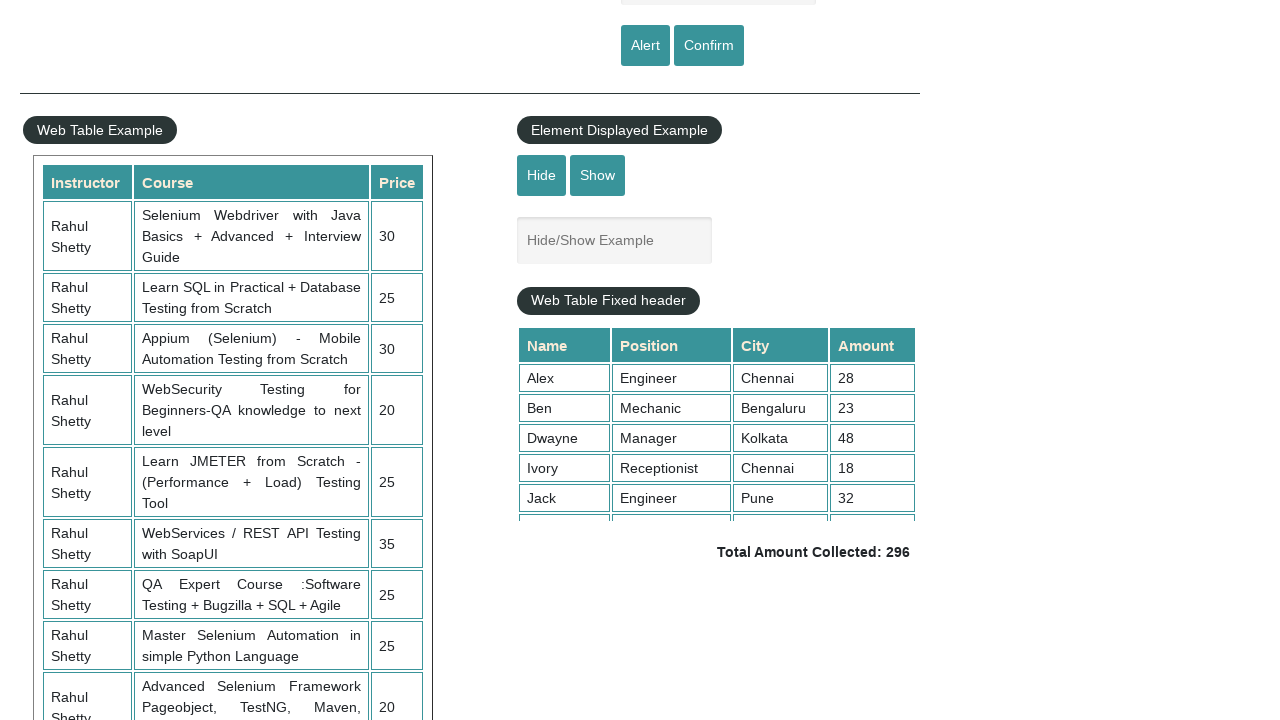

Extracted text from column 3 of third row: '25'
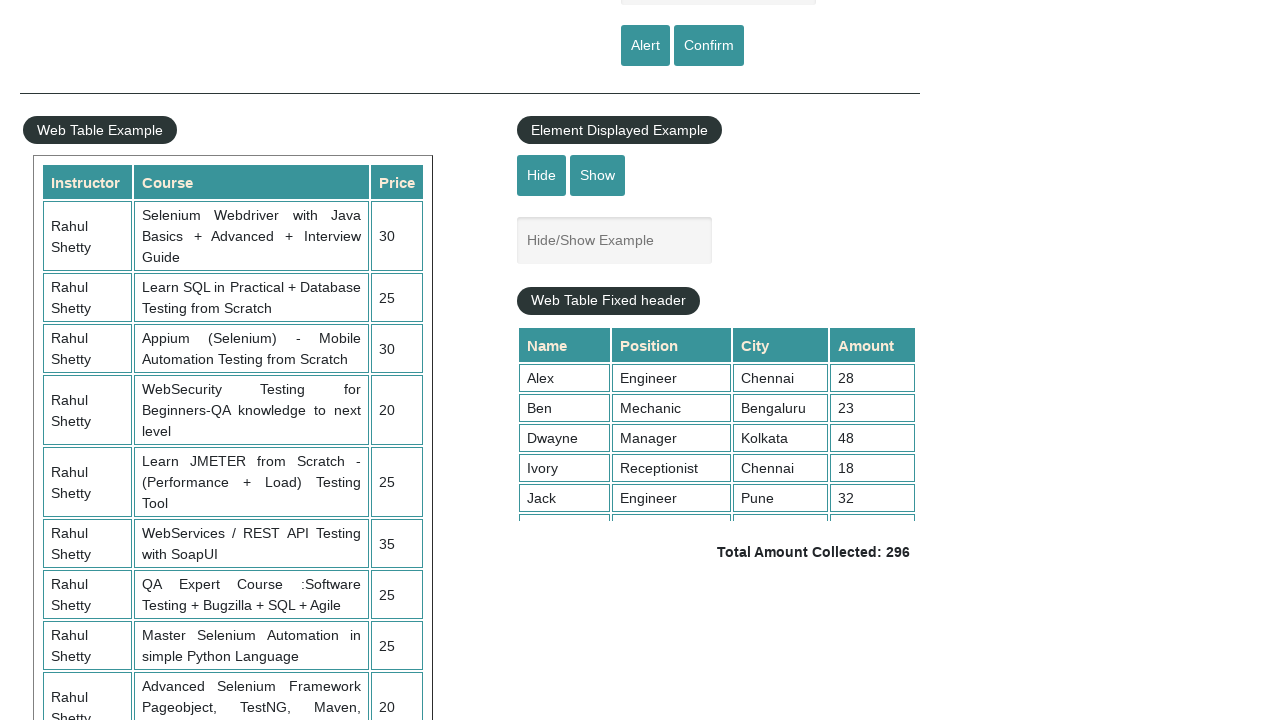

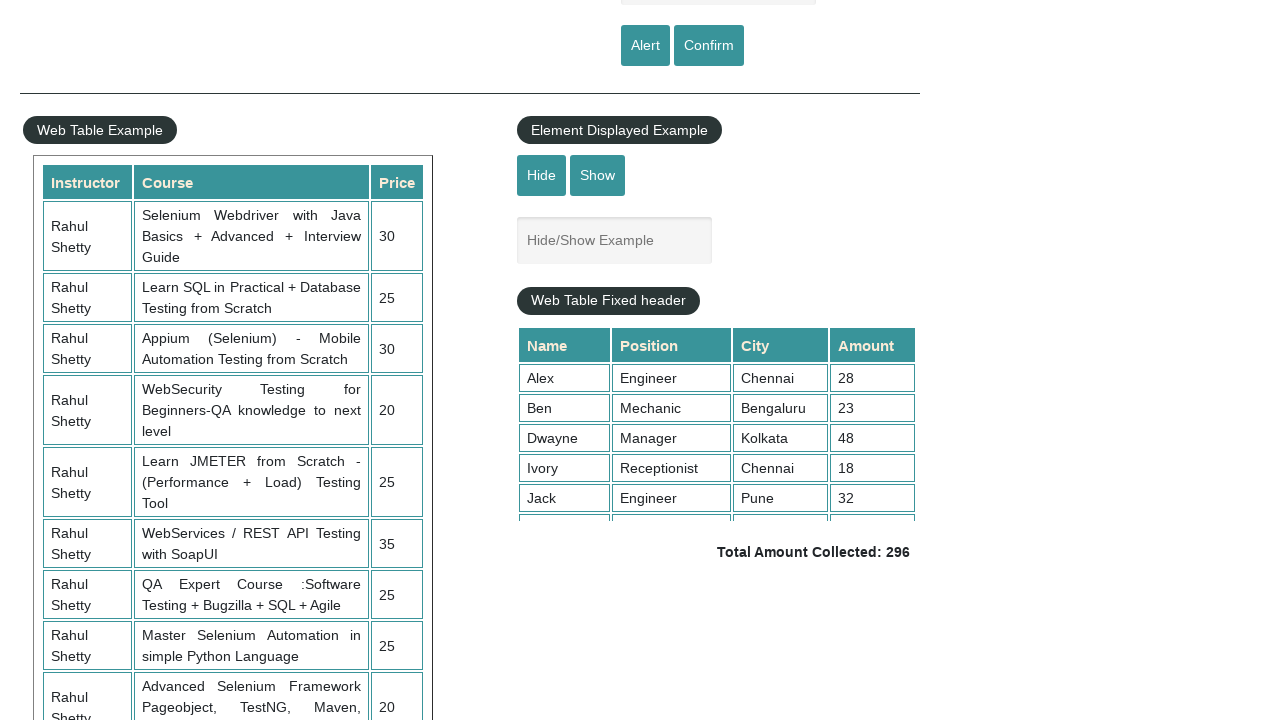